Navigates to a radio button demo page and verifies the presence of a button element by checking its text content and id attribute.

Starting URL: https://syntaxprojects.com/basic-radiobutton-demo.php

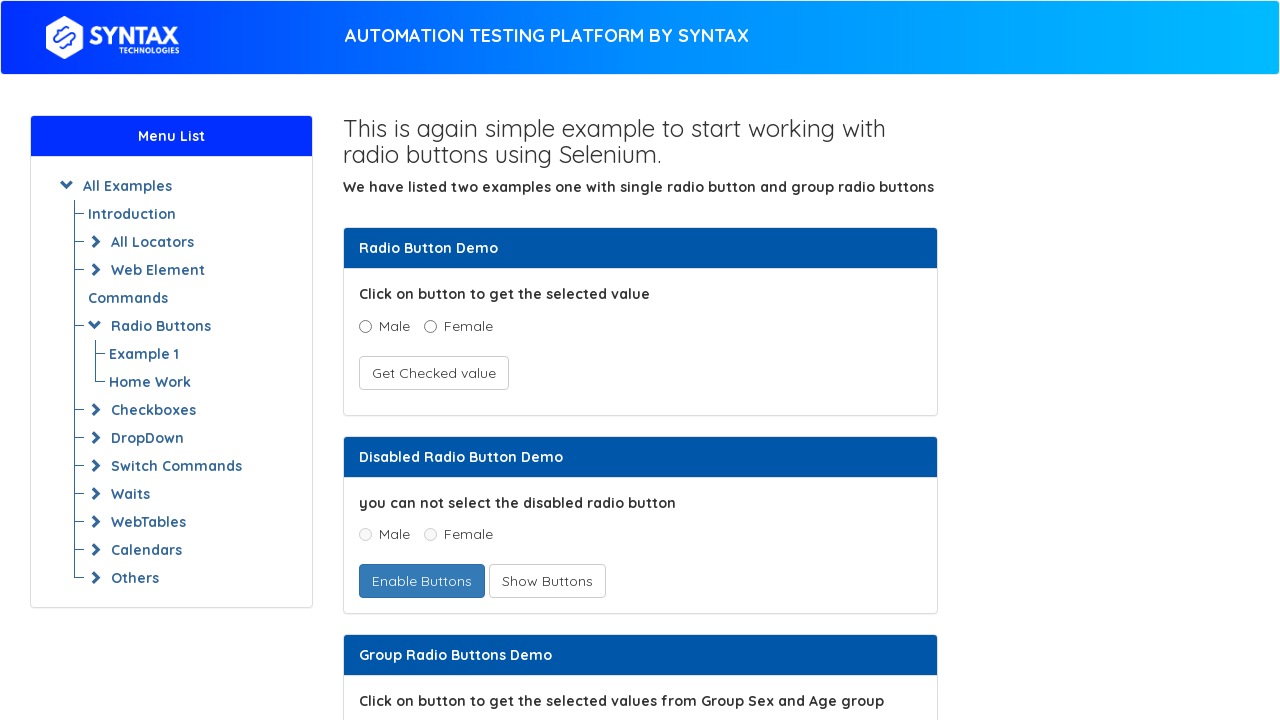

Navigated to radio button demo page
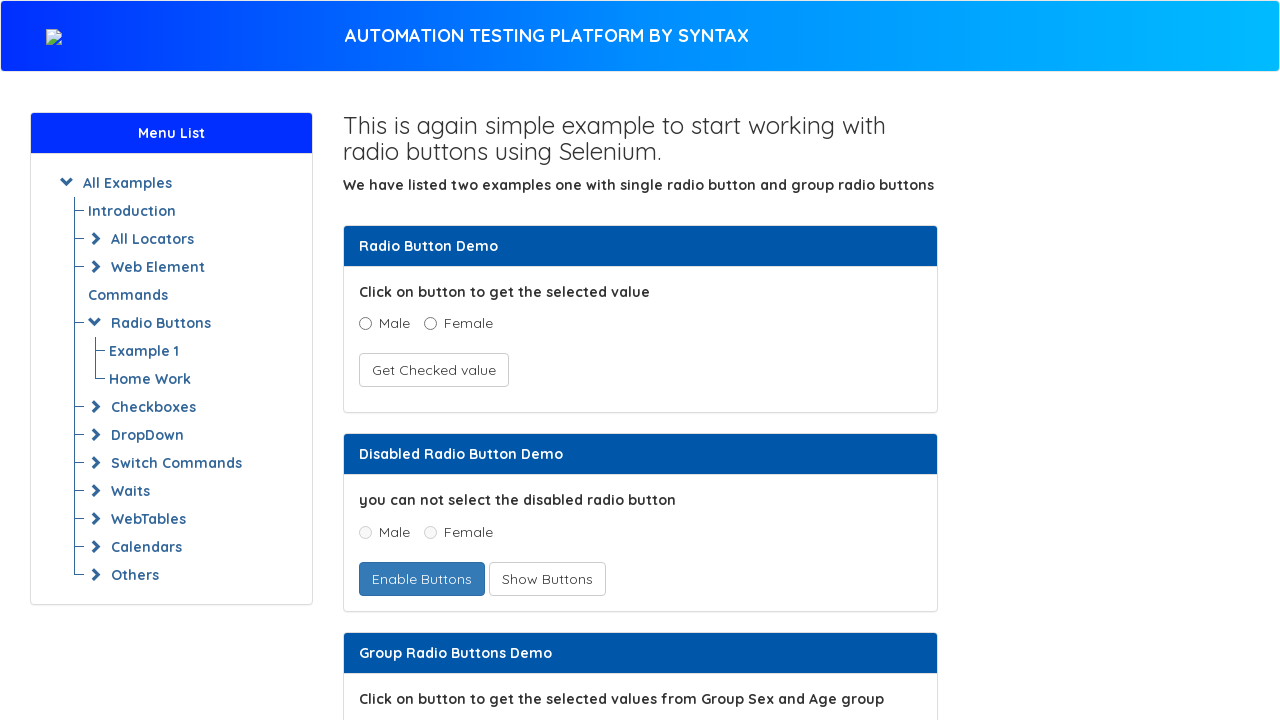

Located button element with id 'buttoncheck'
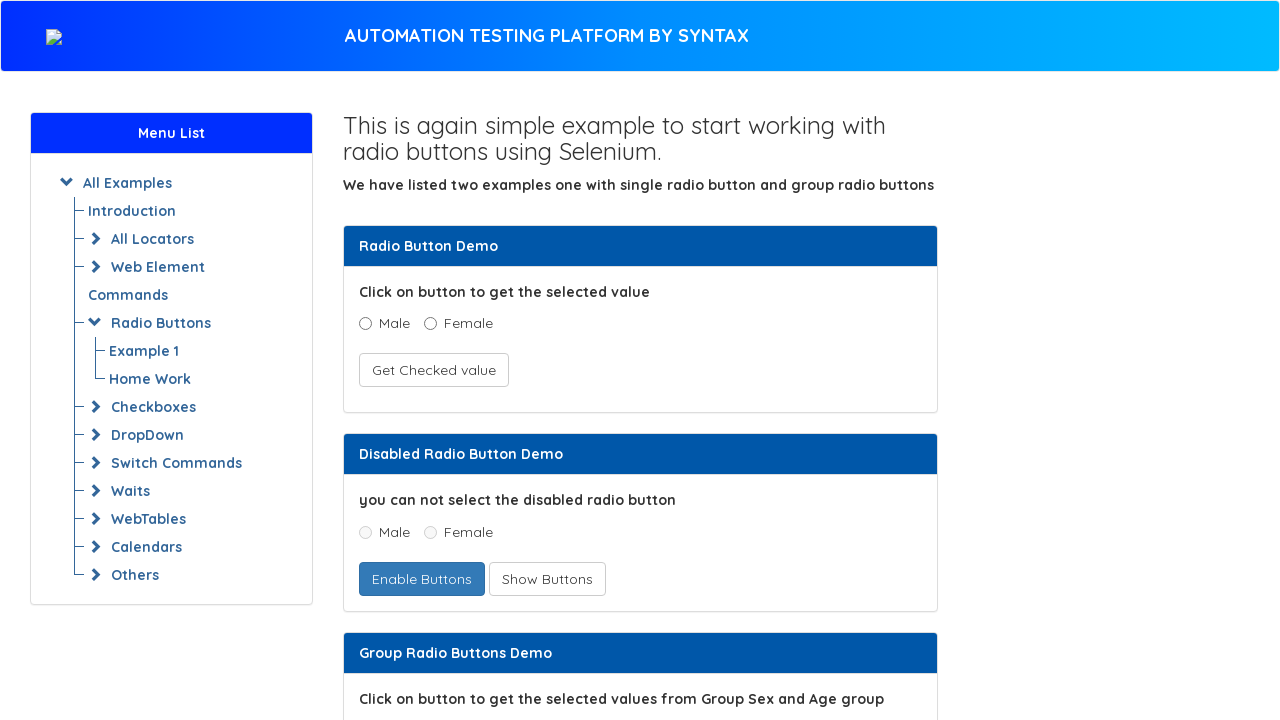

Button became visible
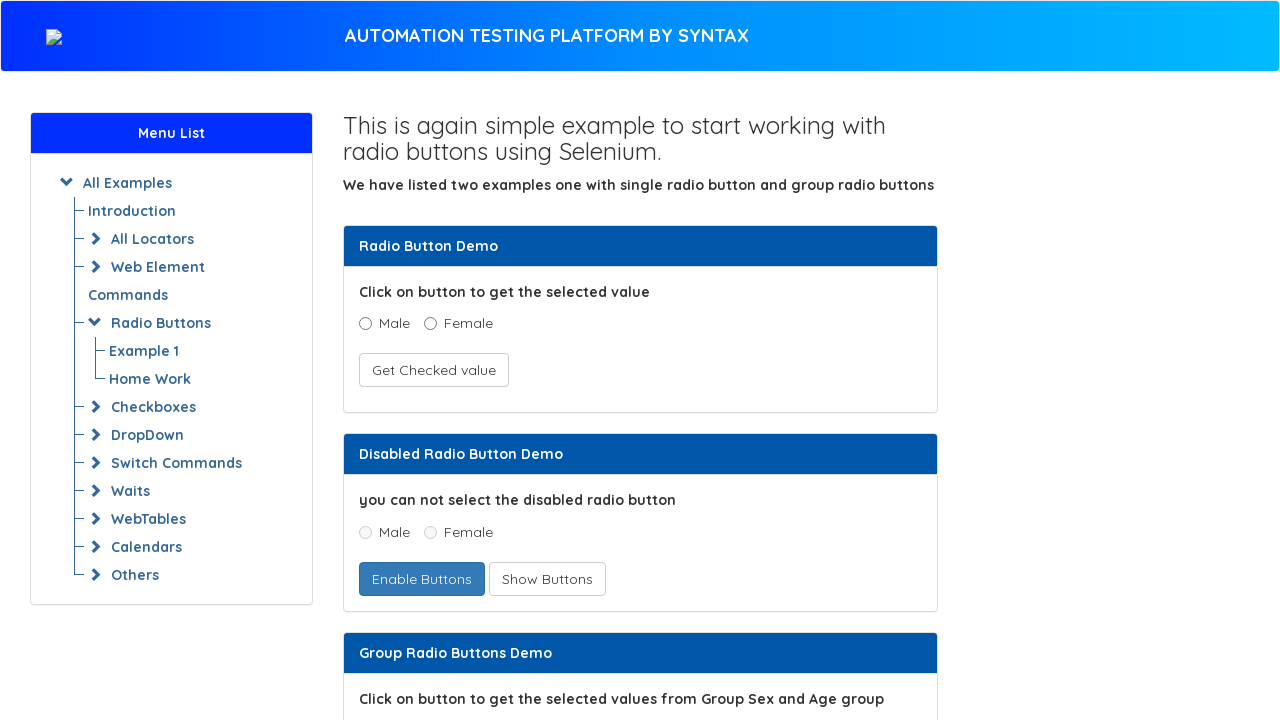

Retrieved button text: 'Get Checked value'
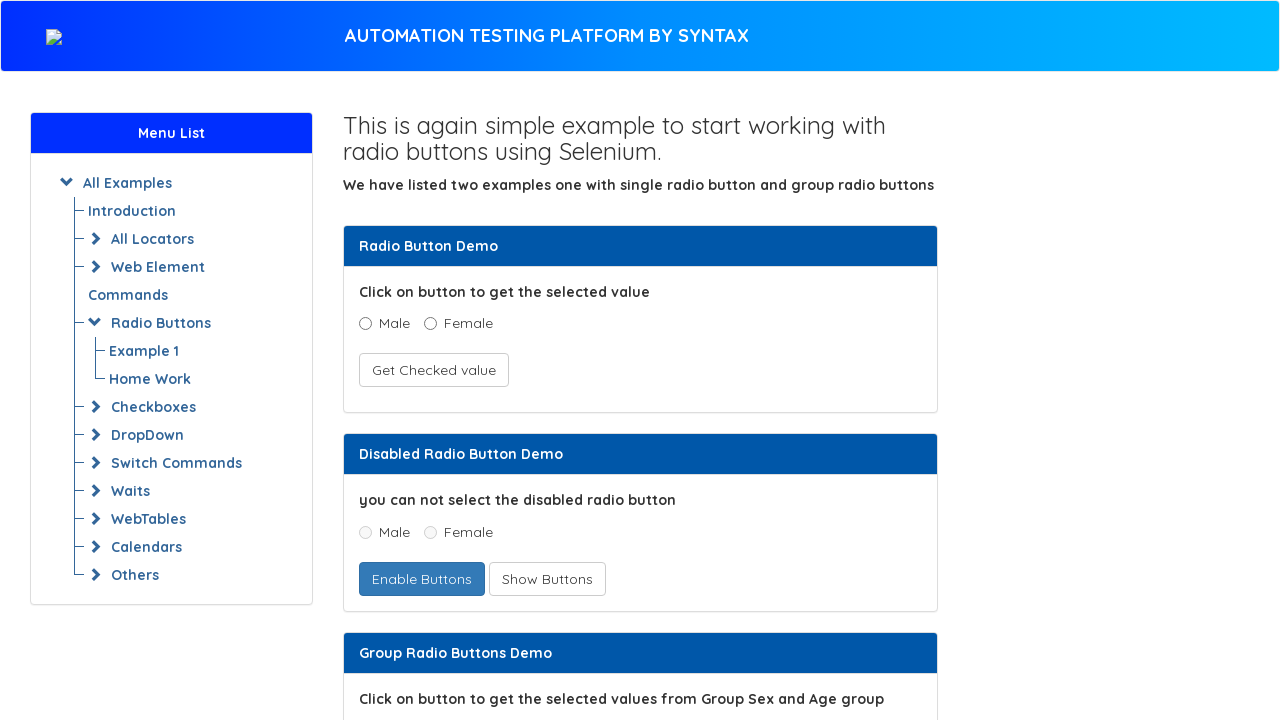

Retrieved button id attribute: 'buttoncheck'
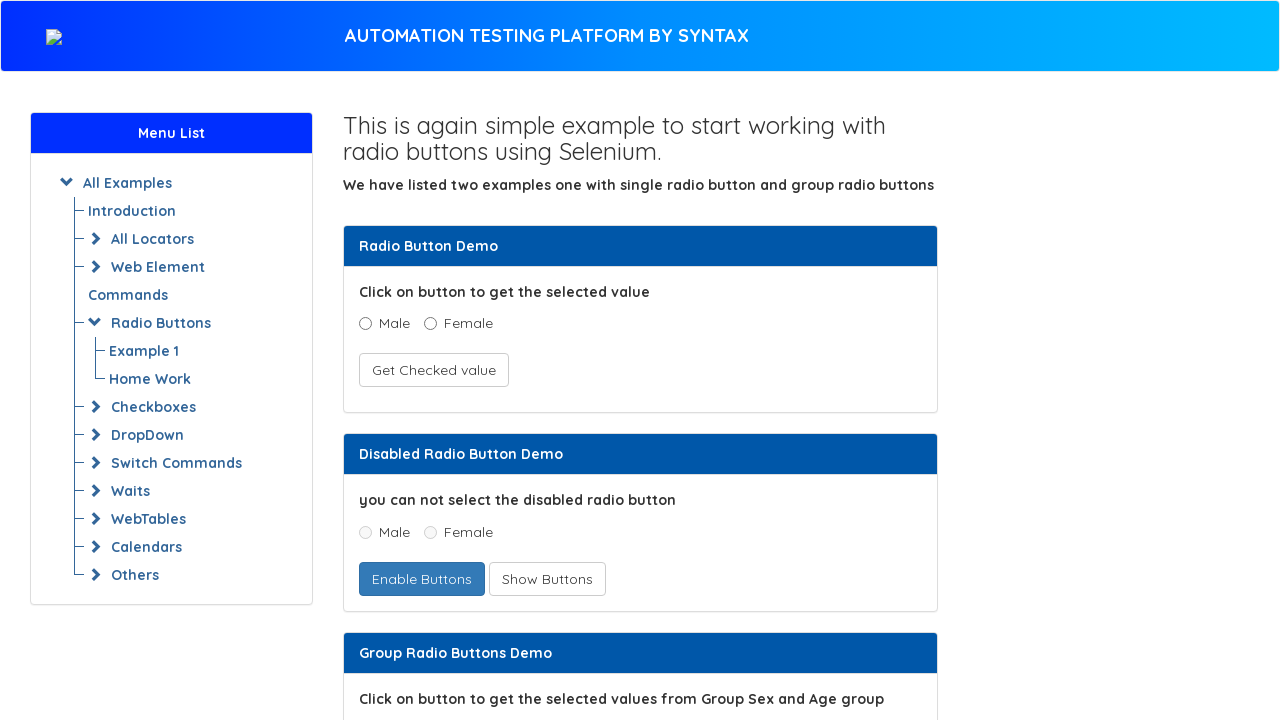

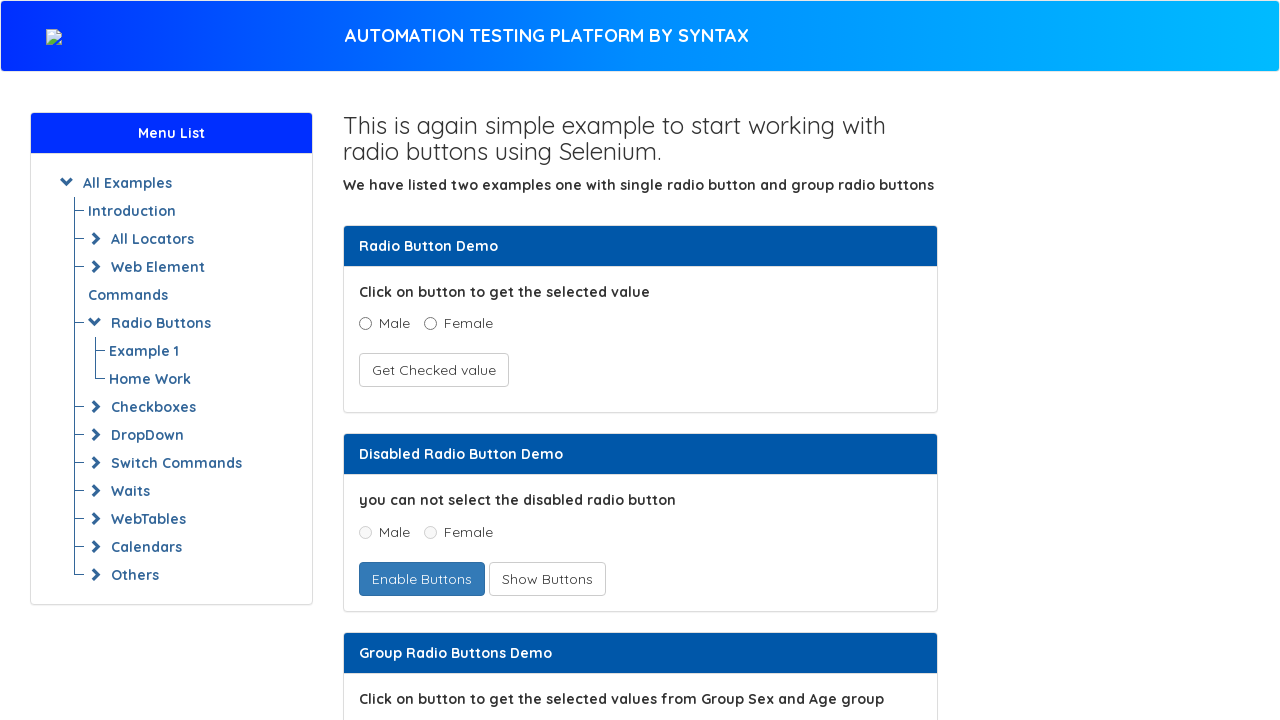